Tests handling of JavaScript alerts (alert box, confirm box, and prompt box) on a demo page by clicking buttons that trigger alerts and interacting with them.

Starting URL: https://automationbysqatools.blogspot.com/2020/08/alerts.html

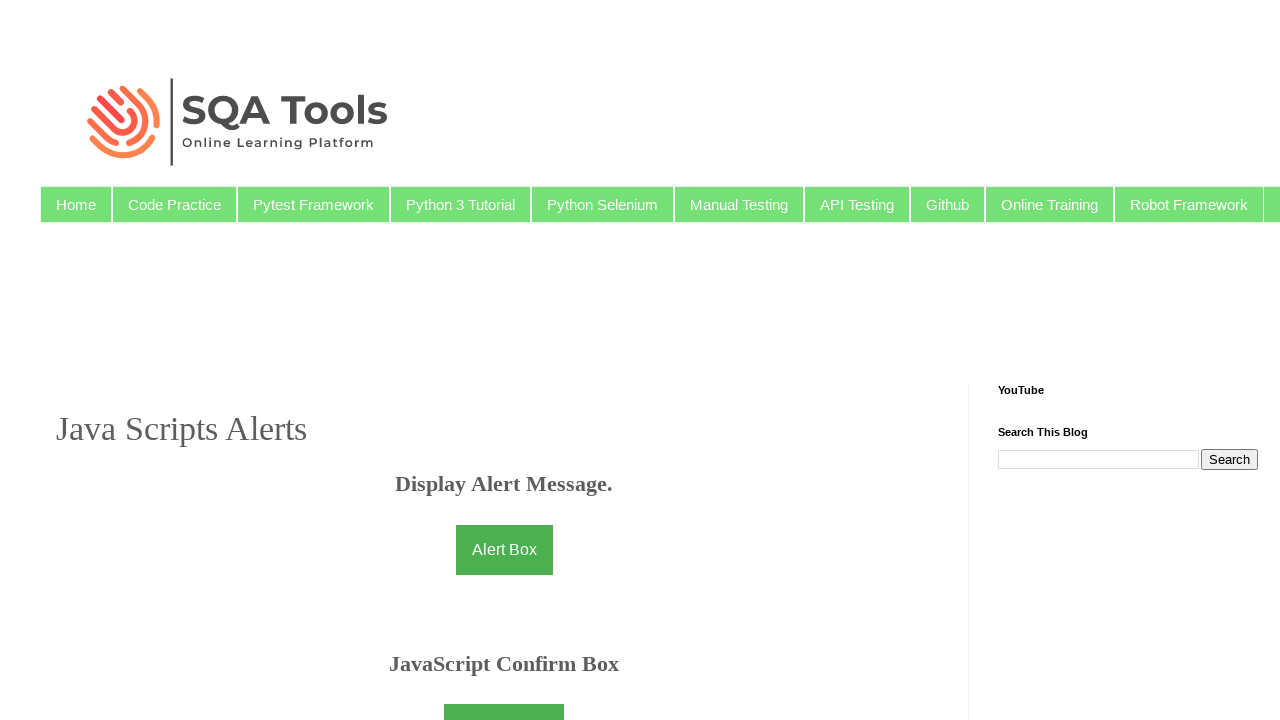

Clicked Alert Box button to trigger alert dialog at (504, 550) on xpath=//input[@value='Alert Box']
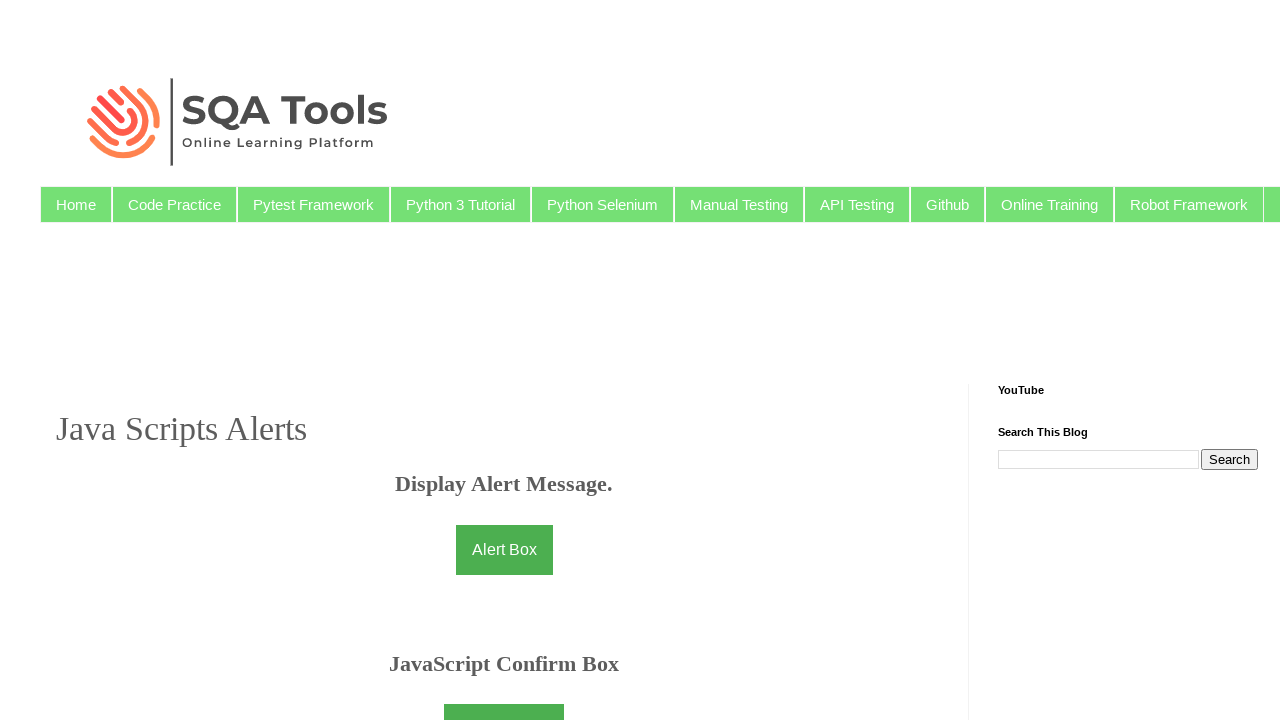

Set up dialog handler to accept alerts
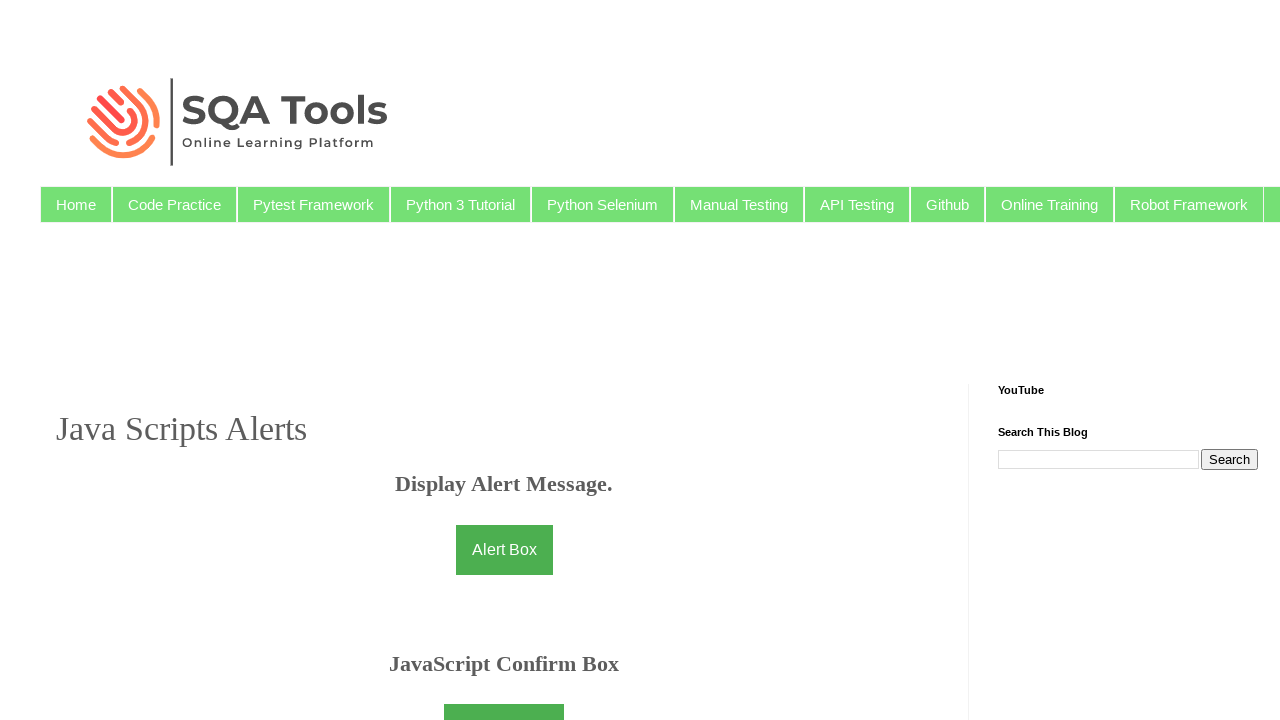

Waited 1000ms for alert to be processed
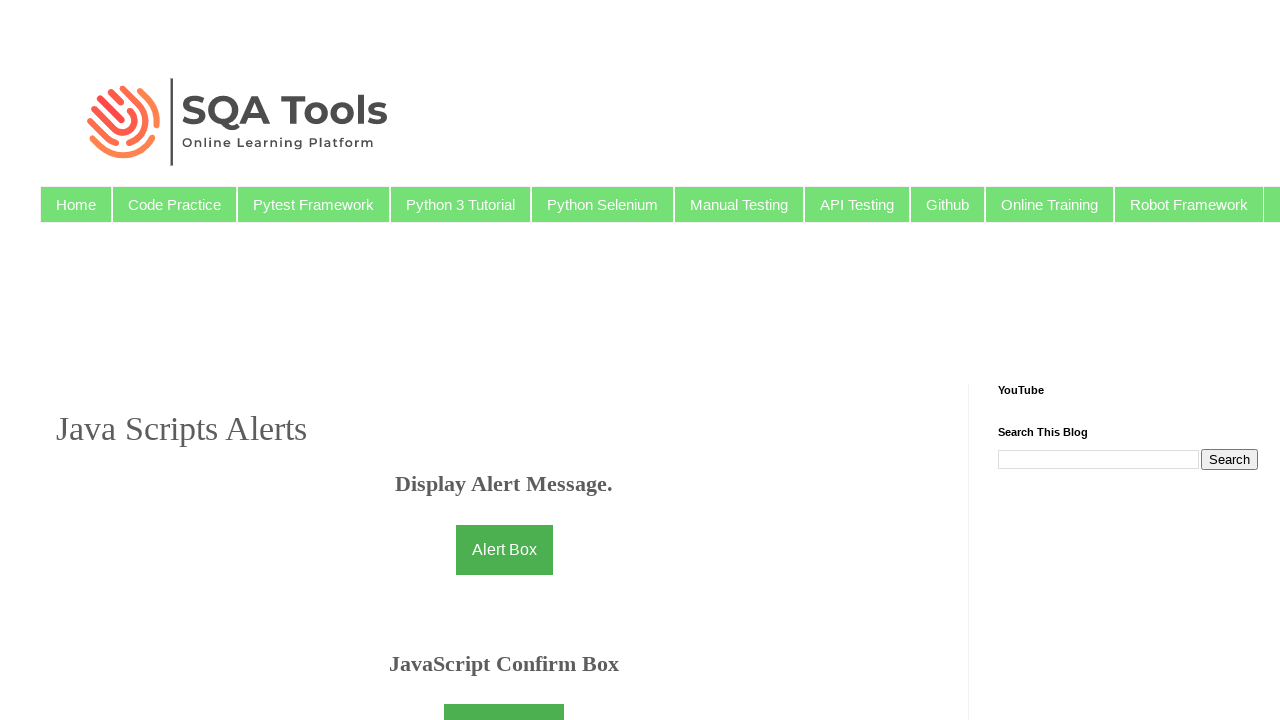

Navigated to alerts demo page for confirm box test
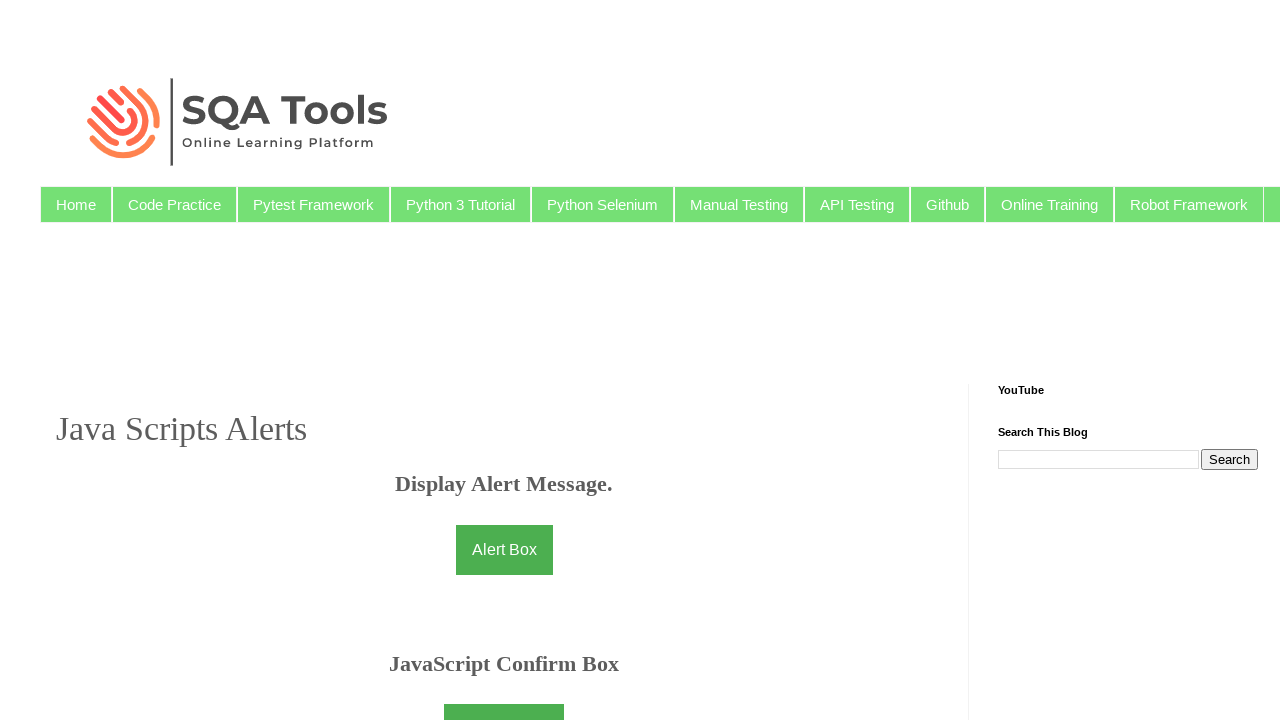

Clicked Confirm Box button to trigger confirm dialog at (504, 695) on xpath=//button[@id='button']
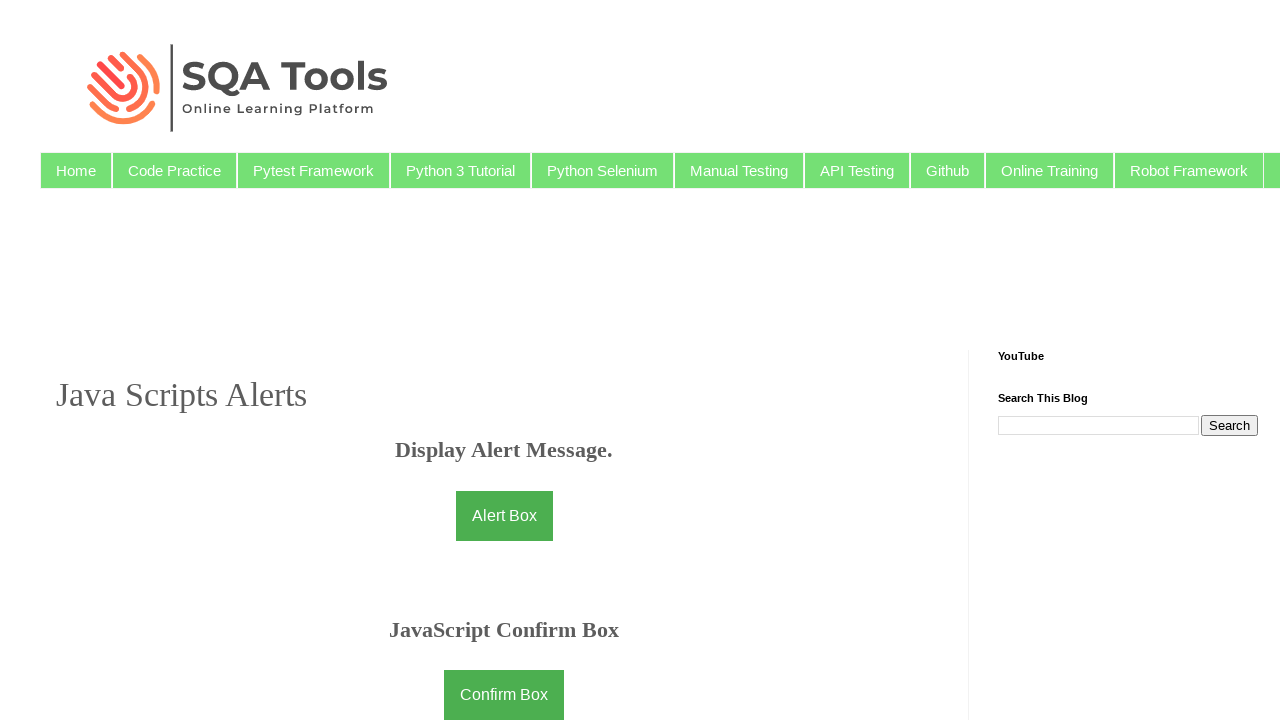

Waited 1000ms for confirm dialog to be processed
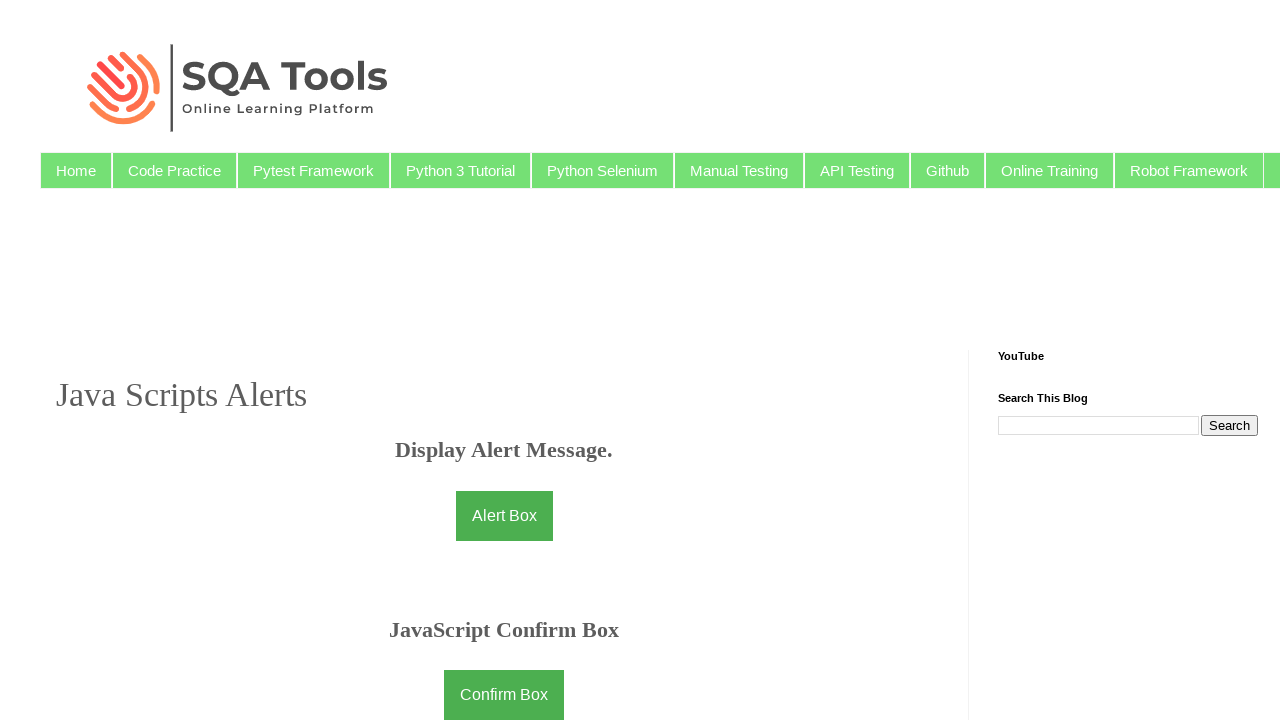

Navigated to alerts demo page for prompt box test
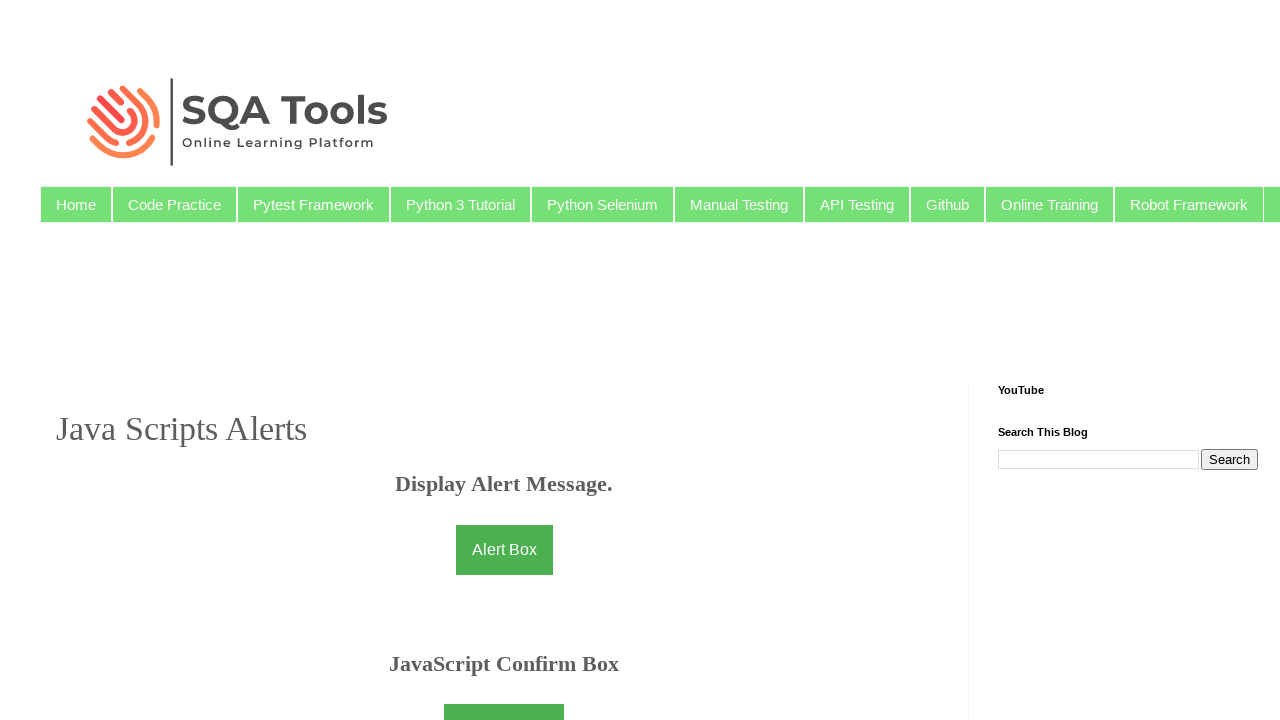

Set up dialog handler to accept prompt with text 'Subbu'
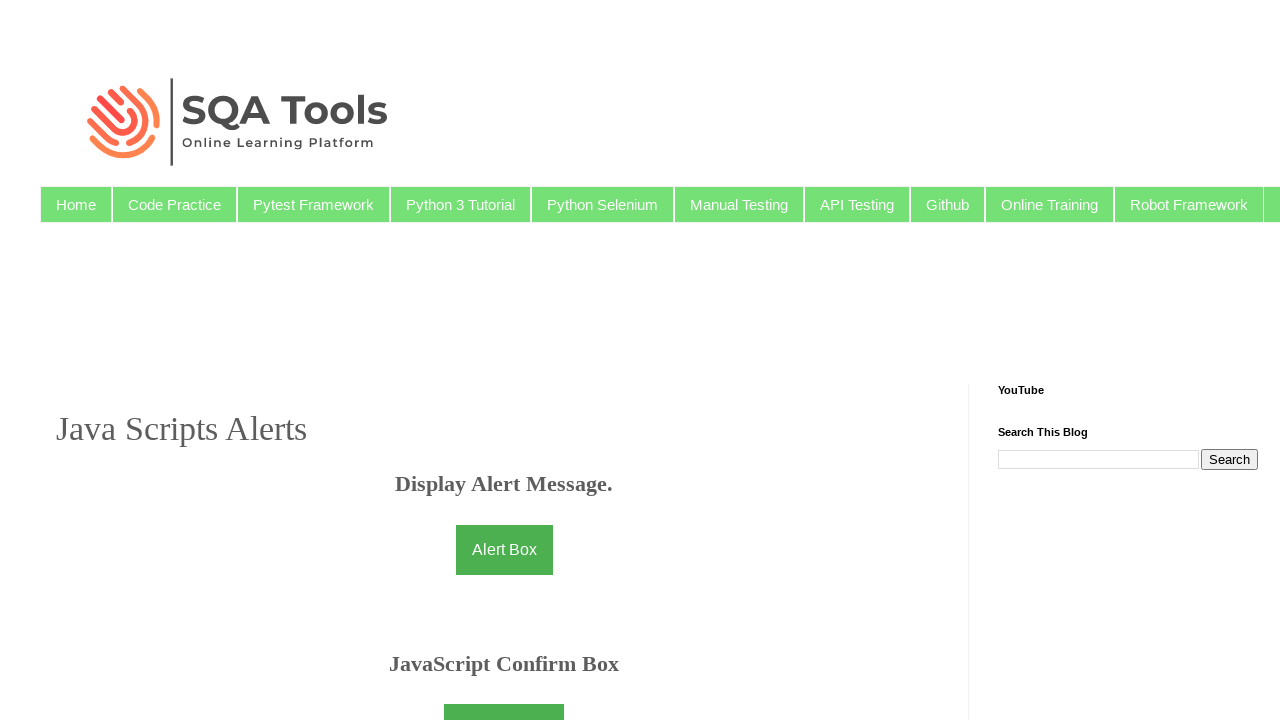

Clicked Prompt Box button to trigger prompt dialog at (504, 360) on xpath=//button[@id='promptbtn']
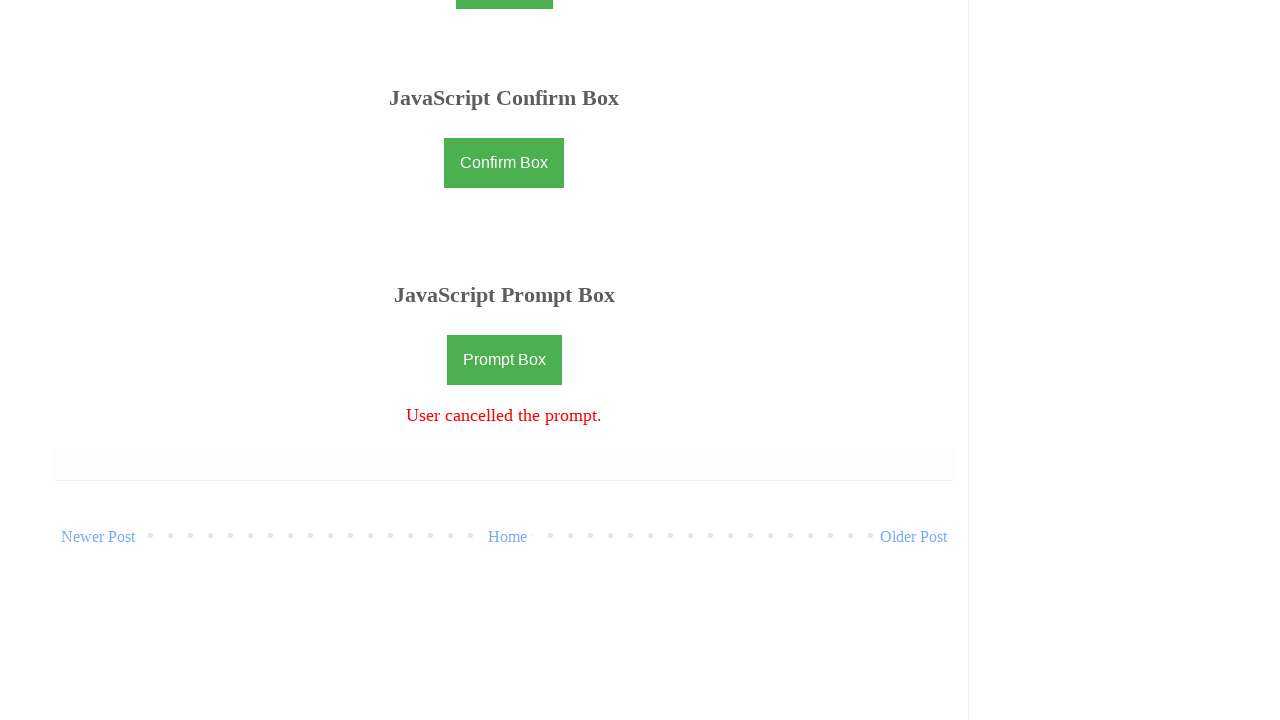

Waited 1000ms for prompt dialog to be processed
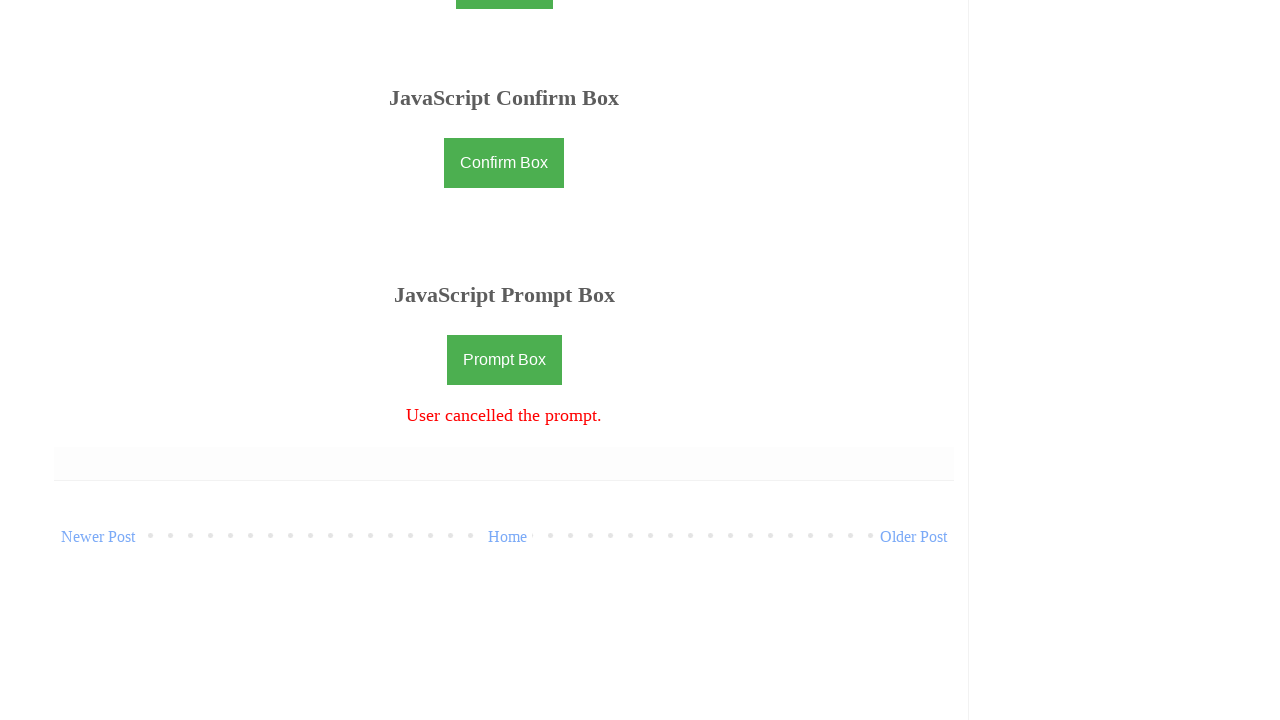

Verified prompt result element is displayed on page
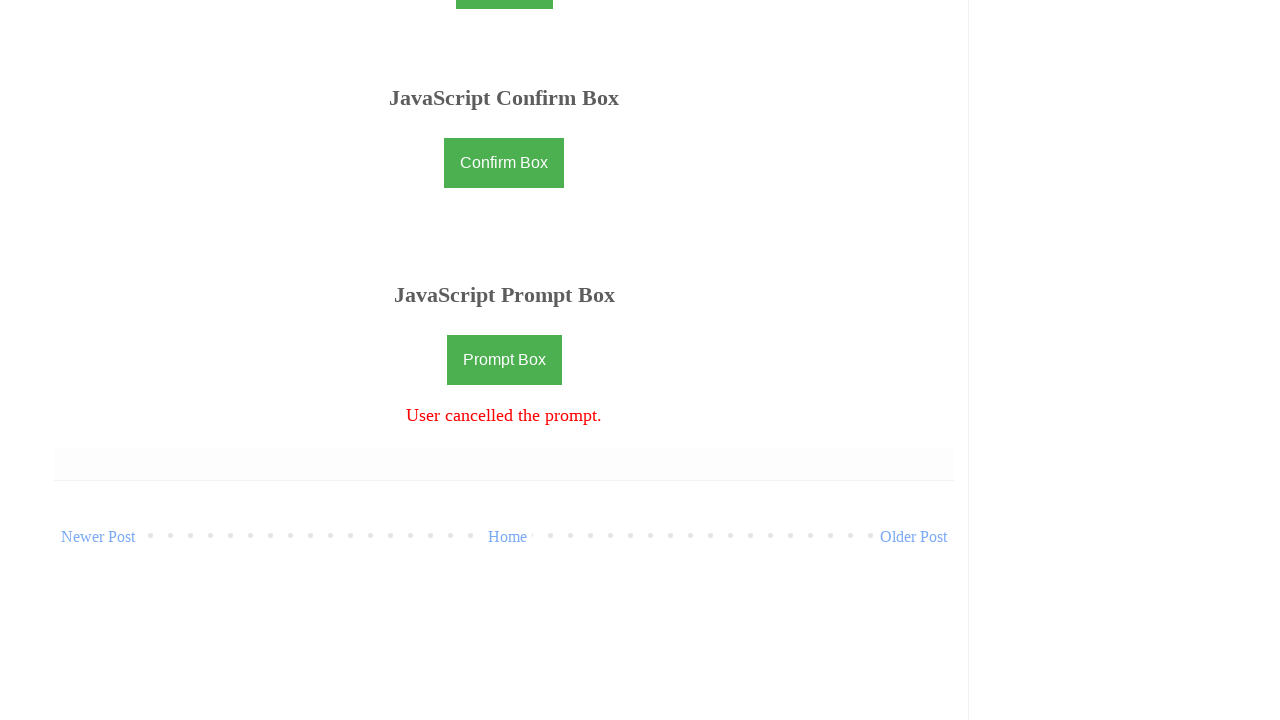

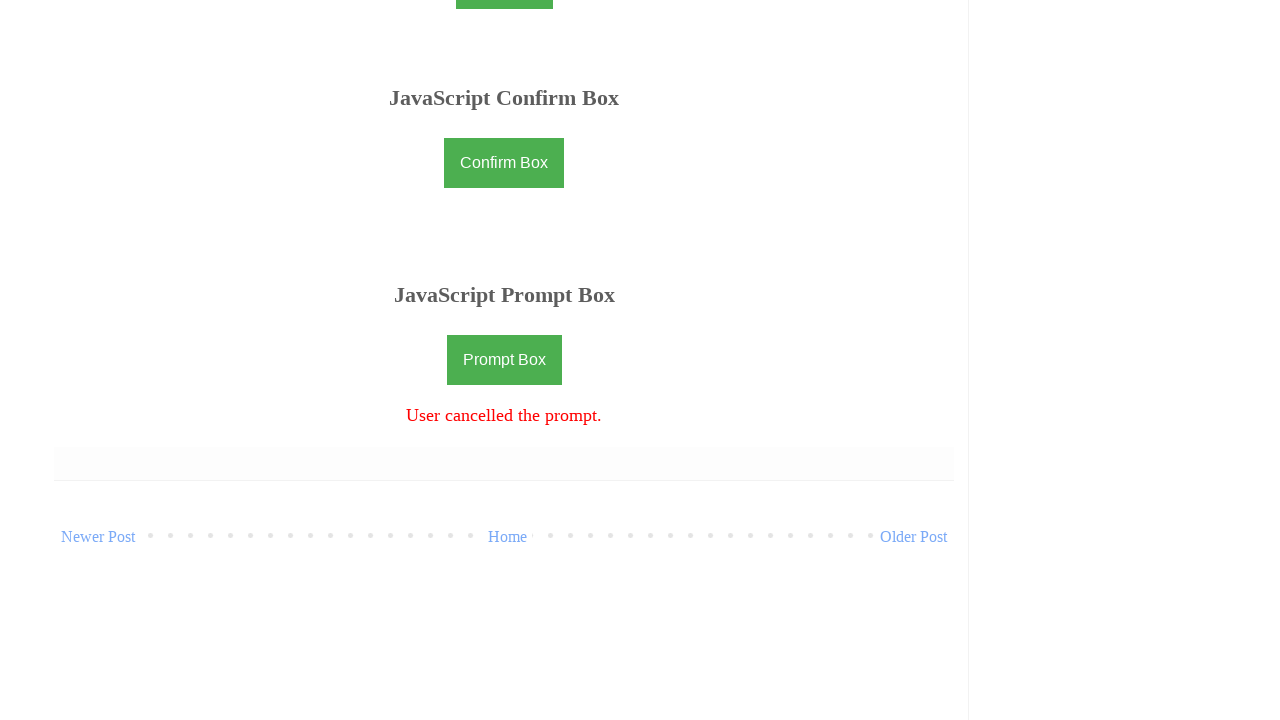